Opens GitHub homepage and verifies there are no severe errors in the browser console

Starting URL: https://github.com/

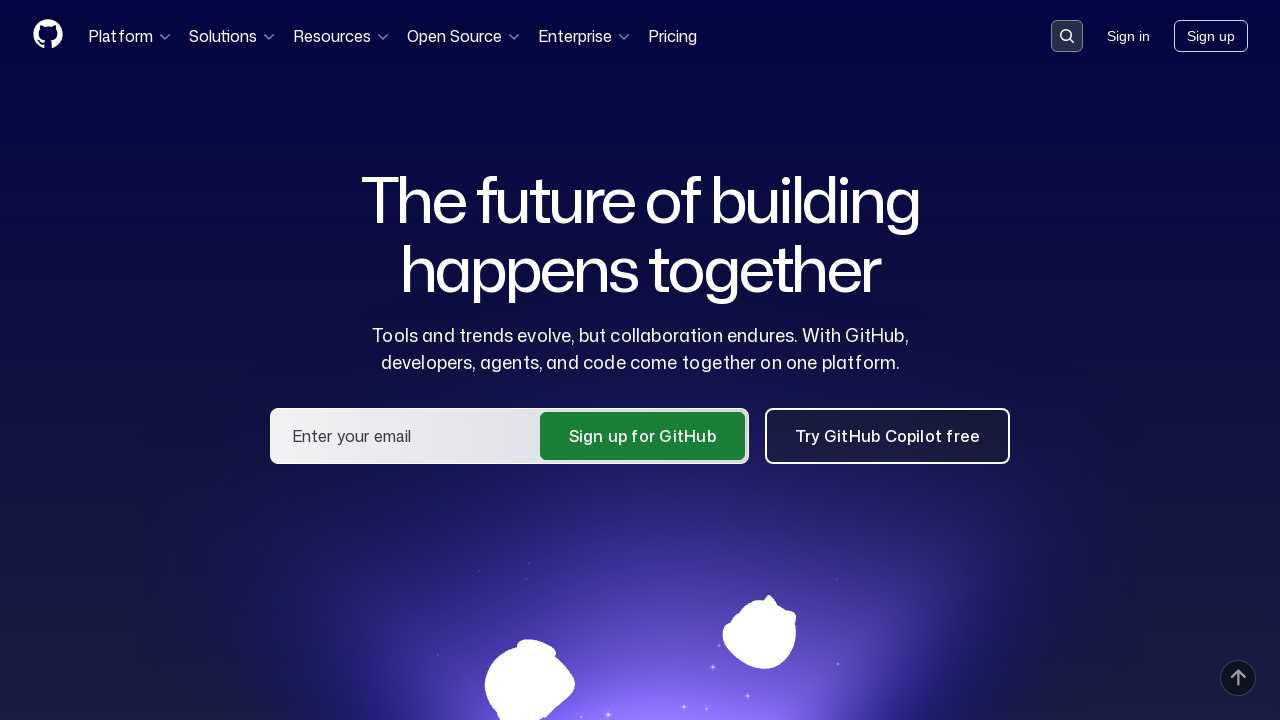

Set up console message listener
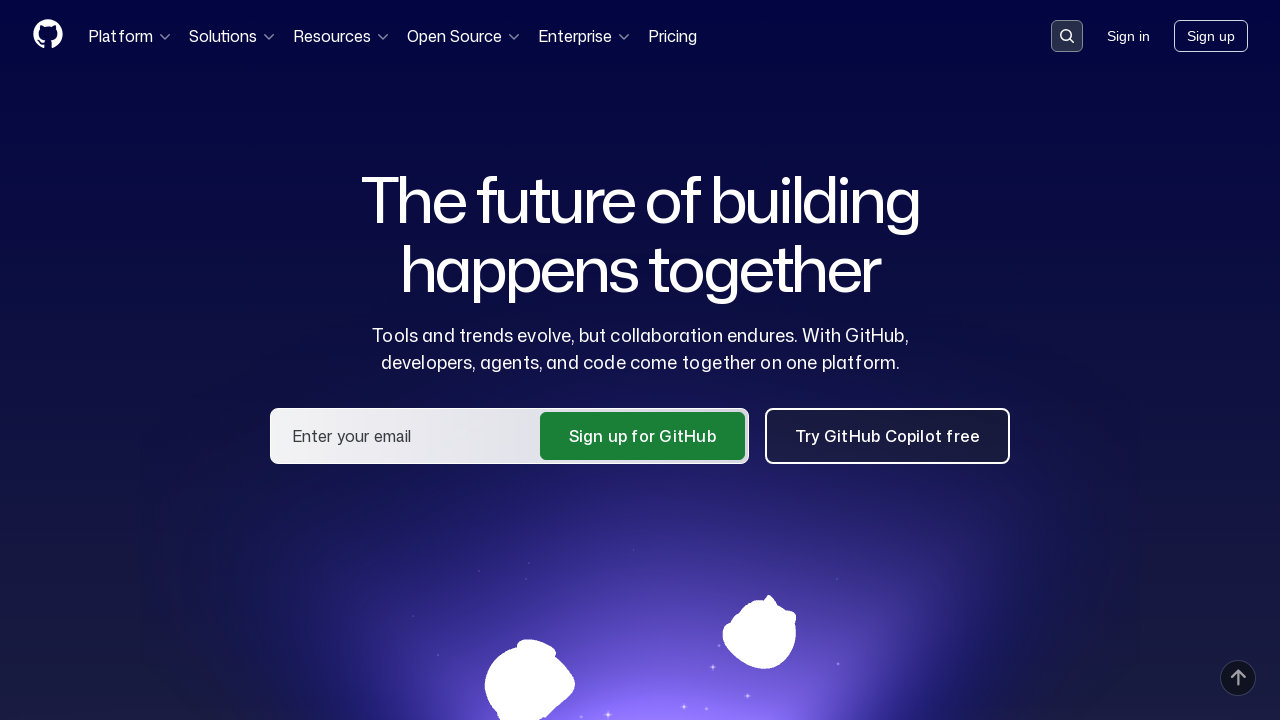

Reloaded GitHub homepage to capture console logs
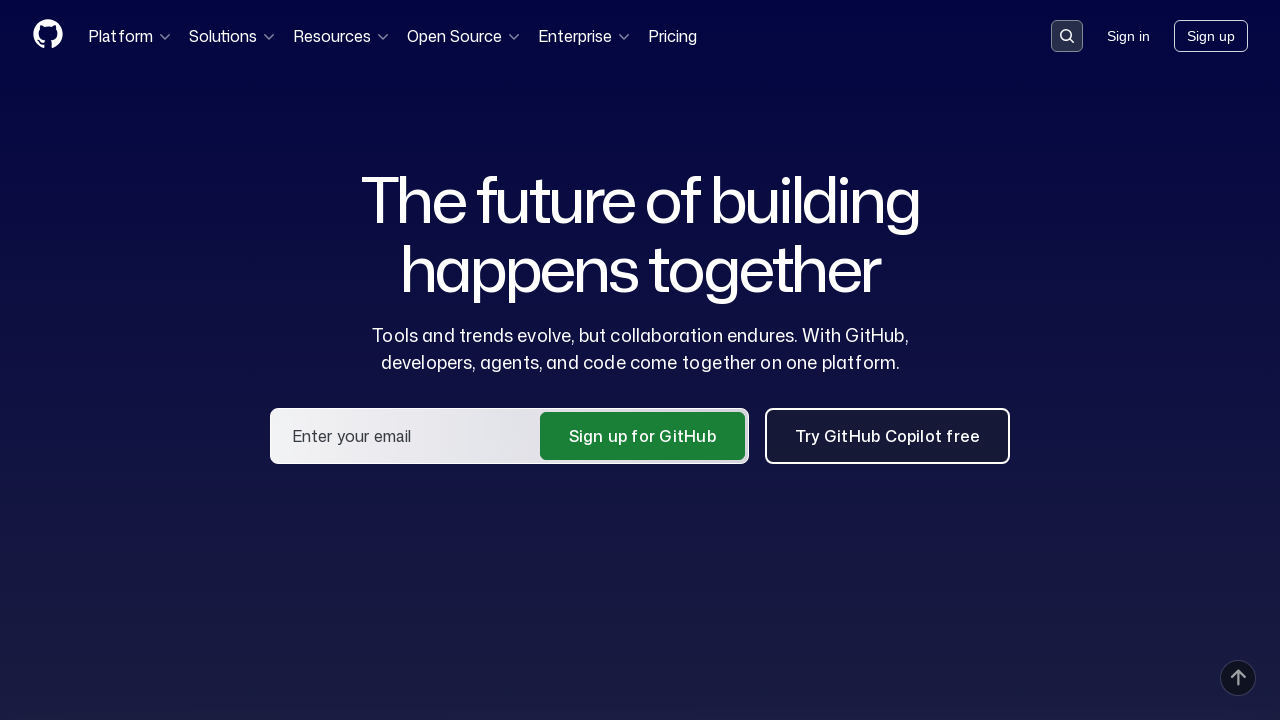

Waited for console messages to be captured
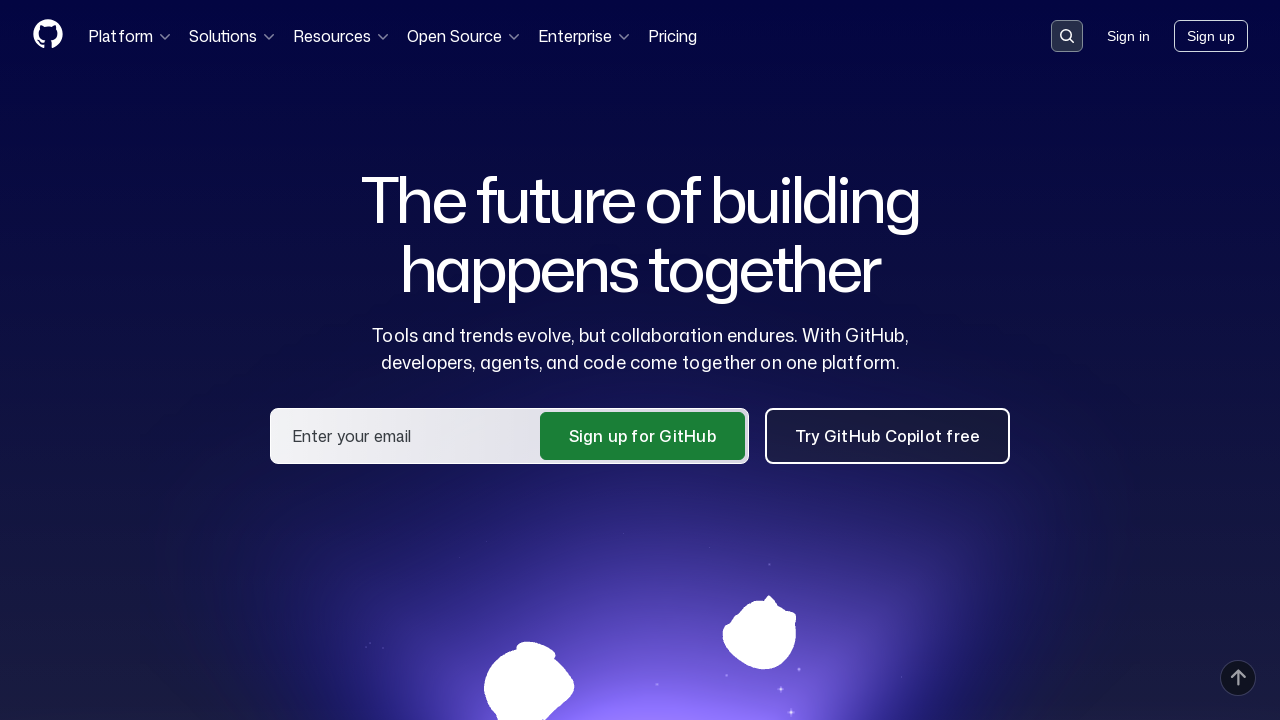

Verified no SEVERE errors found in browser console
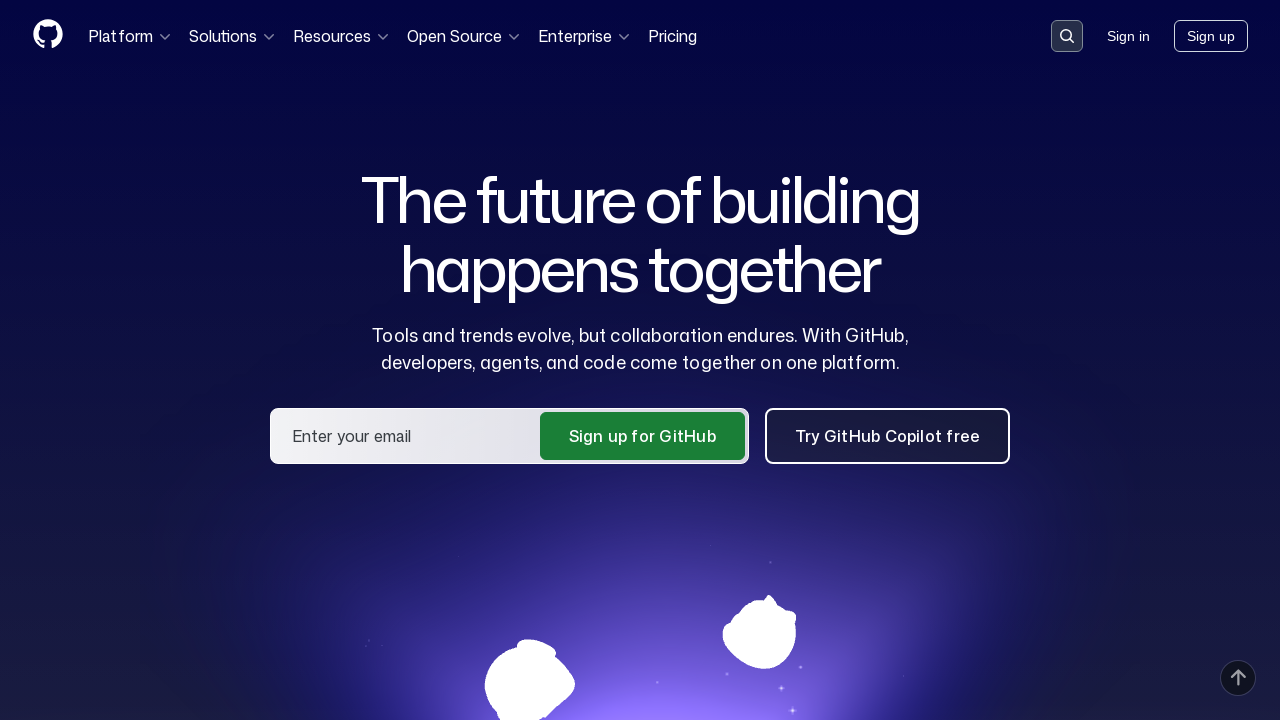

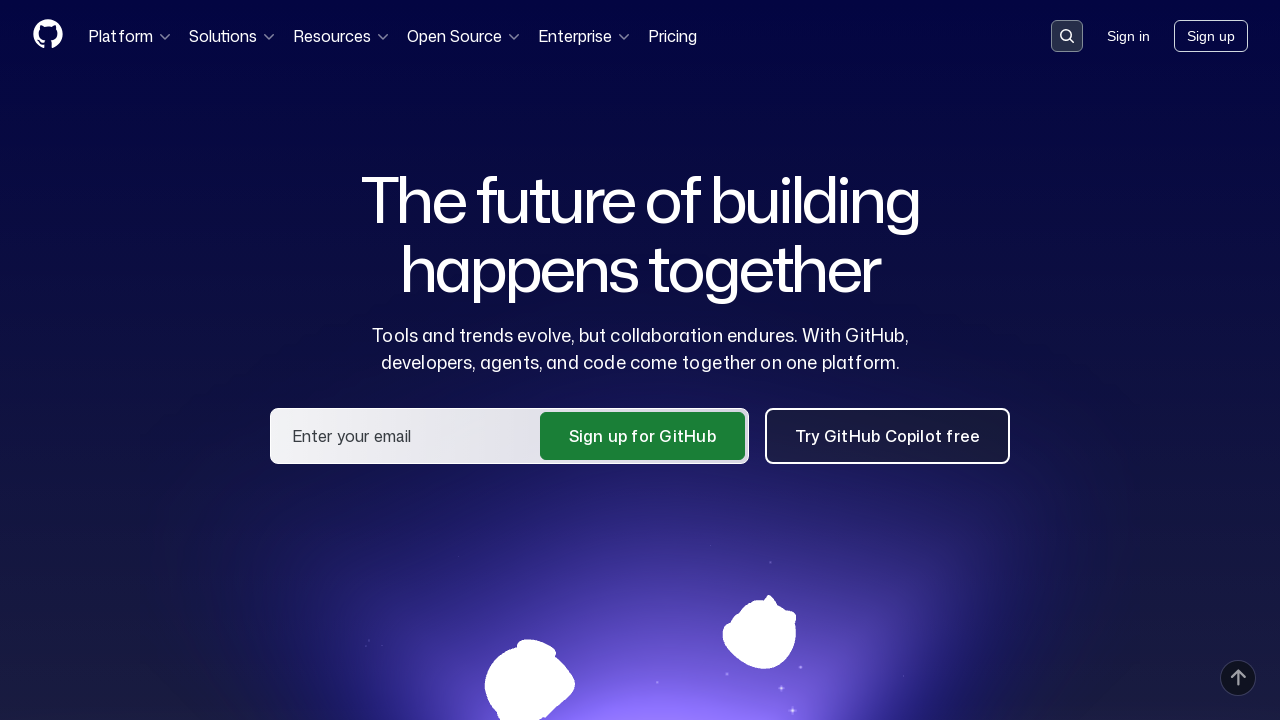